Tests focus state of search input before and after clicking on it

Starting URL: https://v6.webdriver.io

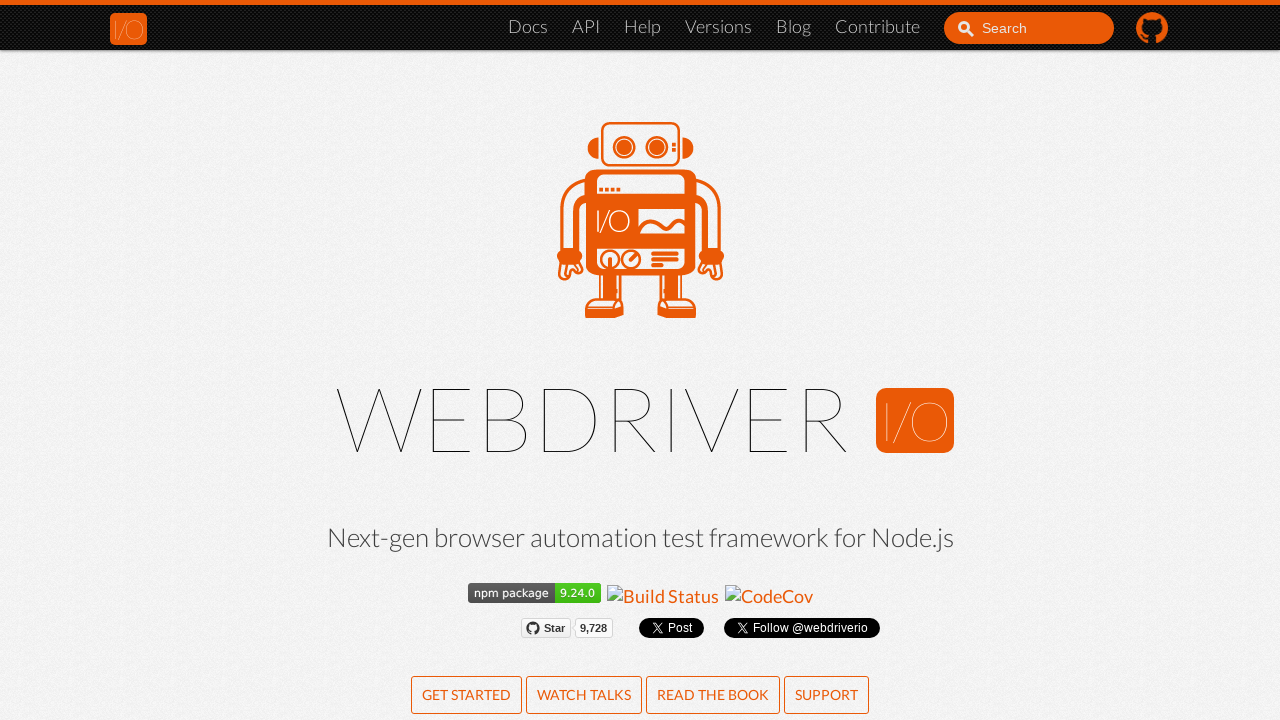

Located search input element
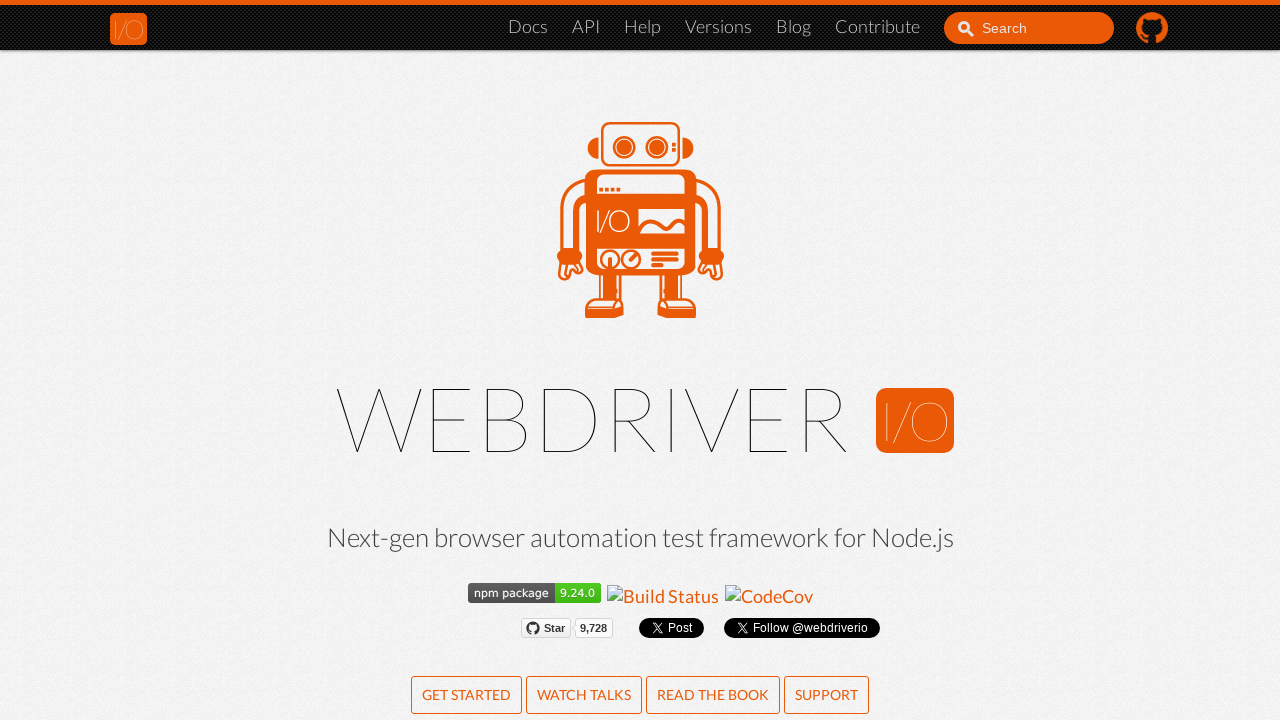

Checked focus state of search input before click - not focused
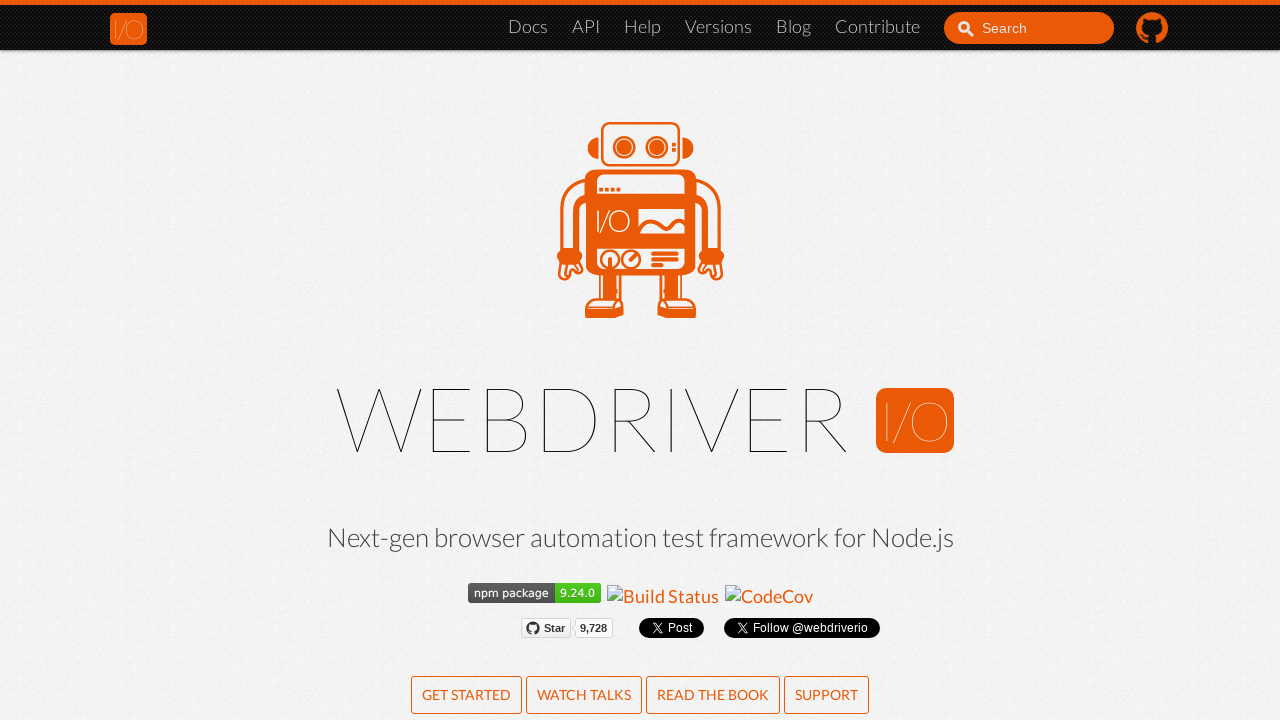

Clicked on search input element at (1029, 28) on #search_input_react
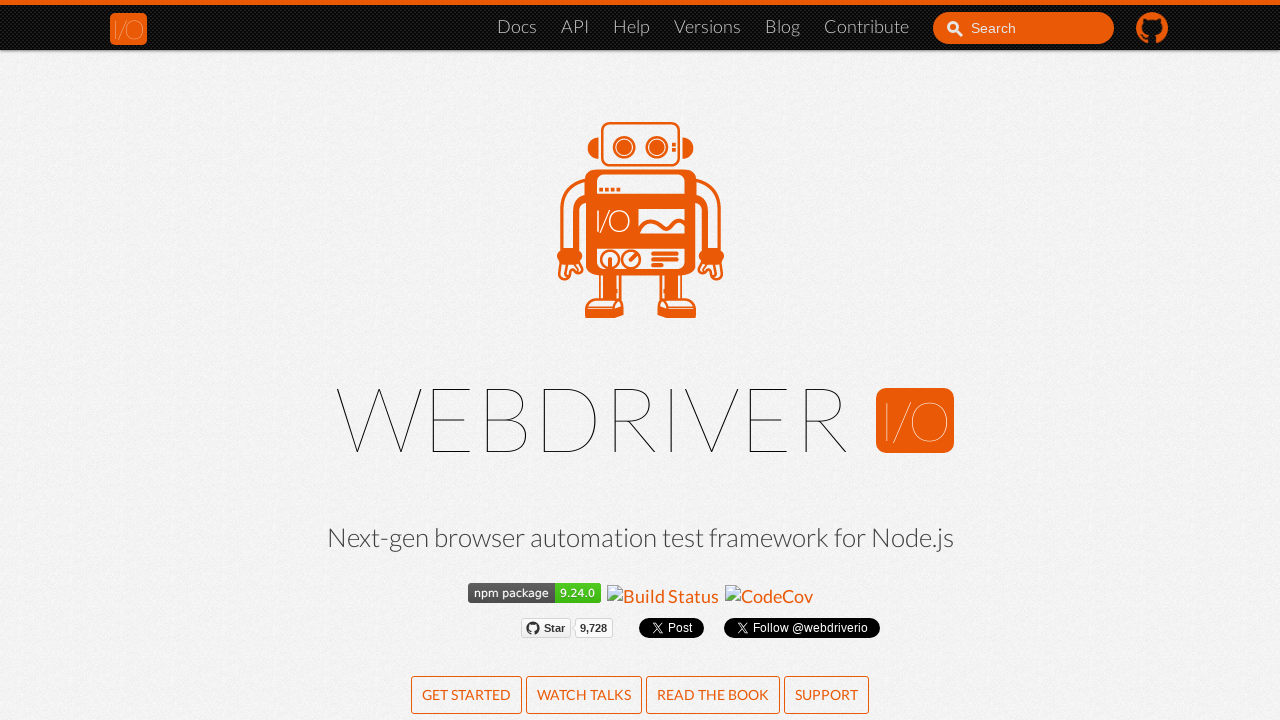

Checked focus state of search input after click - now focused
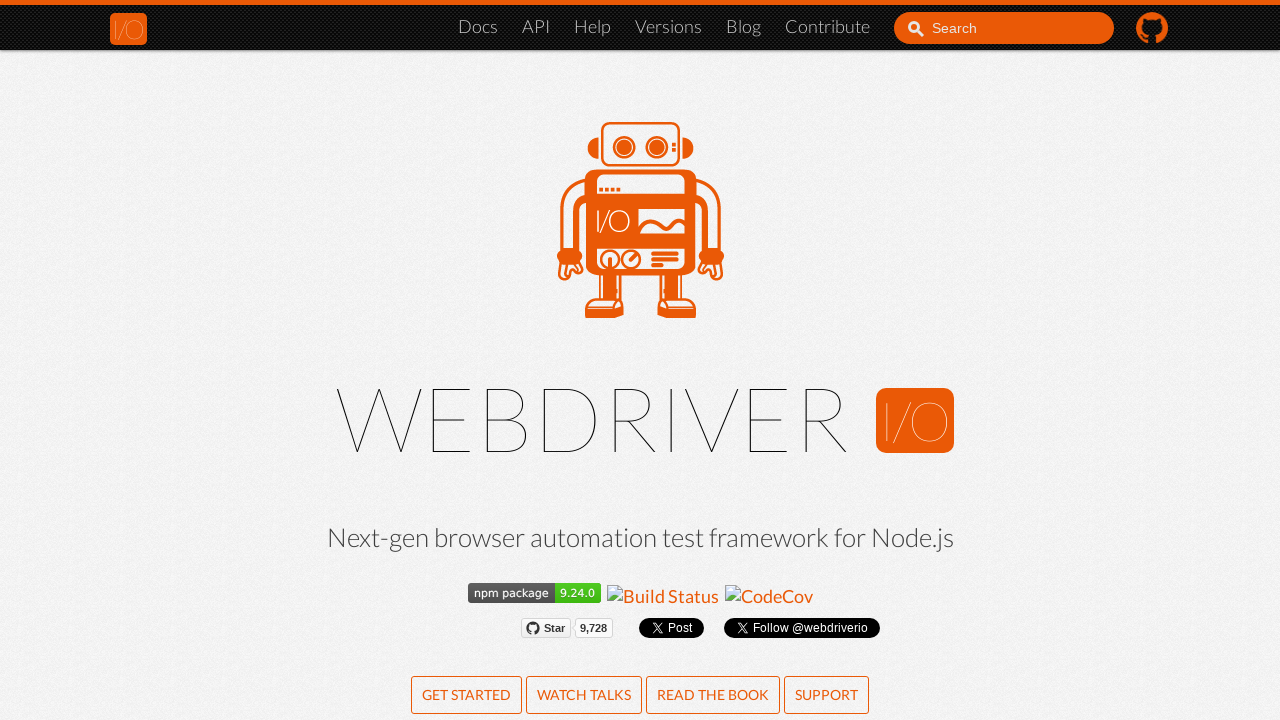

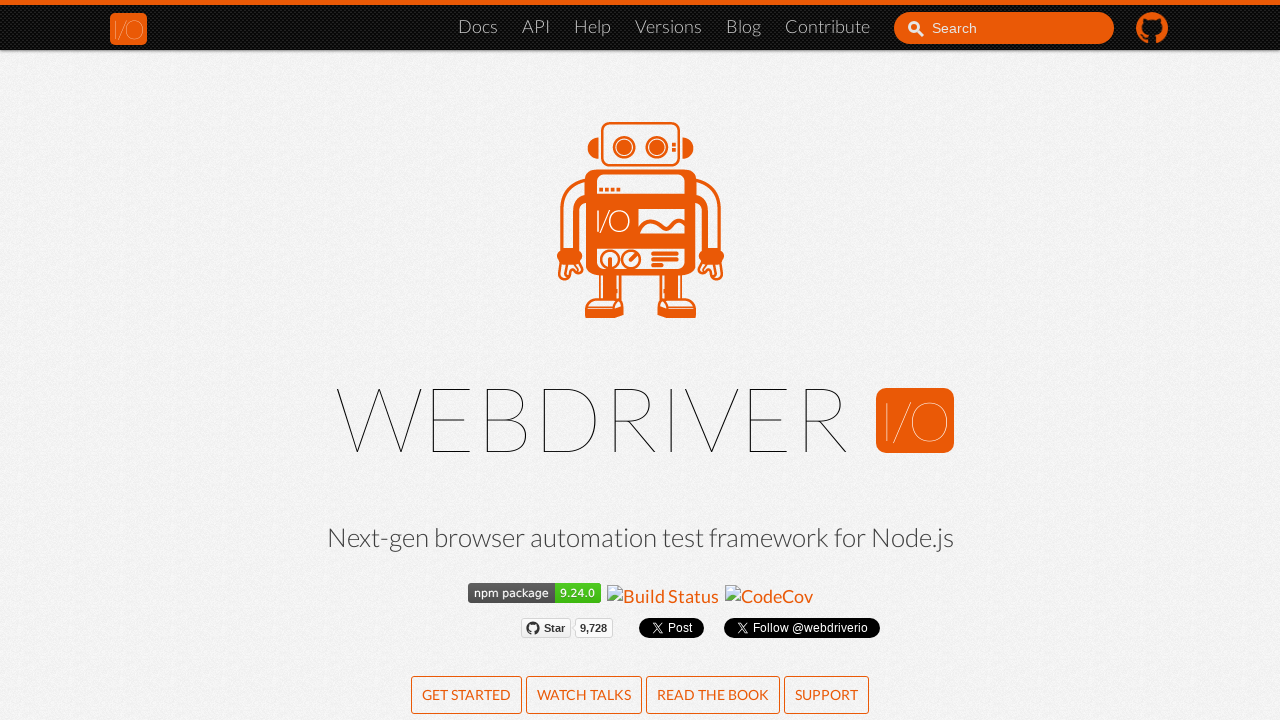